Tests clicking a sequence of buttons in order using refactored helper methods, verifying the success and reset messages appear correctly.

Starting URL: https://pragmatictesters.github.io/selenium-synchronization/buttons.html

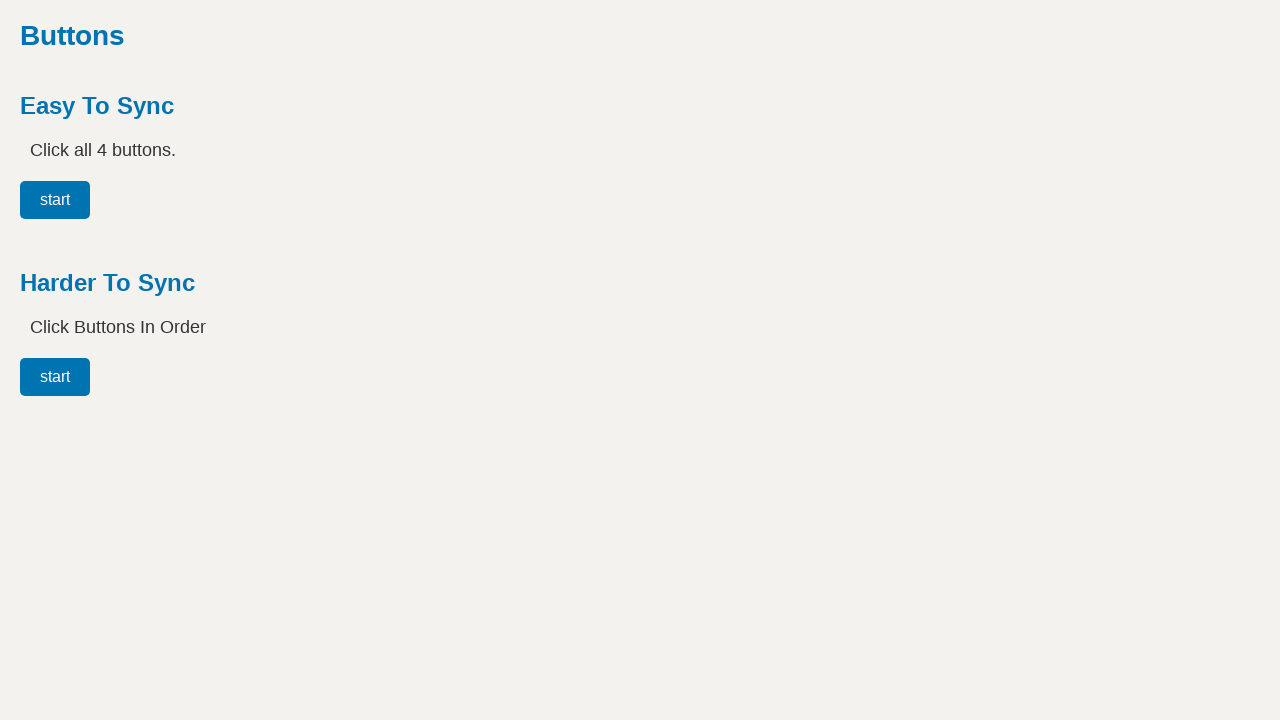

Clicked the Start button at (55, 377) on #button00
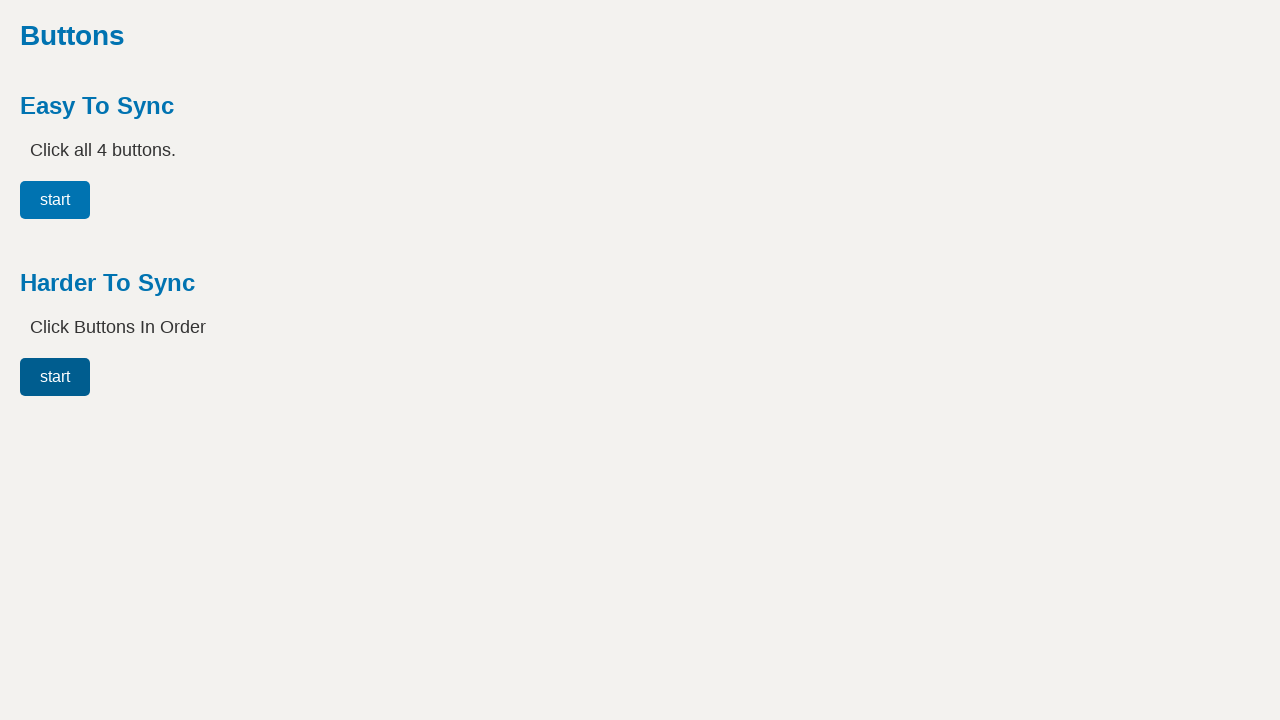

Clicked the One button at (135, 377) on #button01
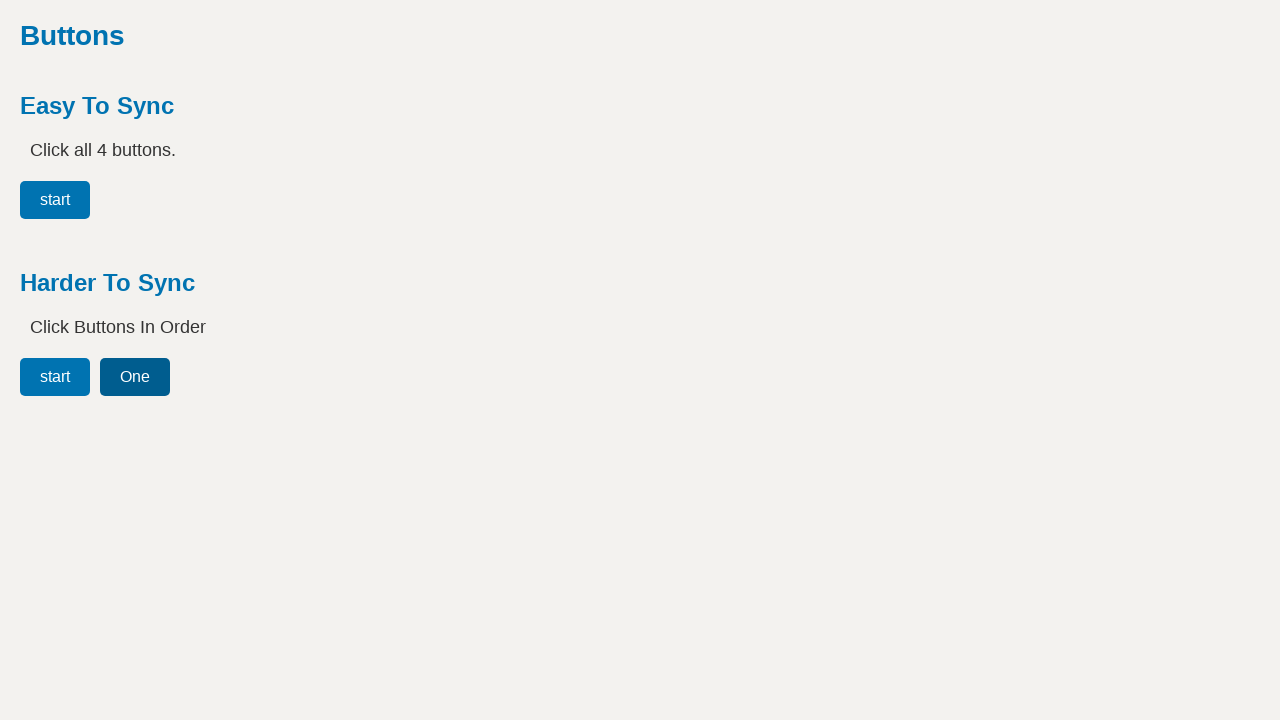

Clicked the Two button at (215, 377) on #button02
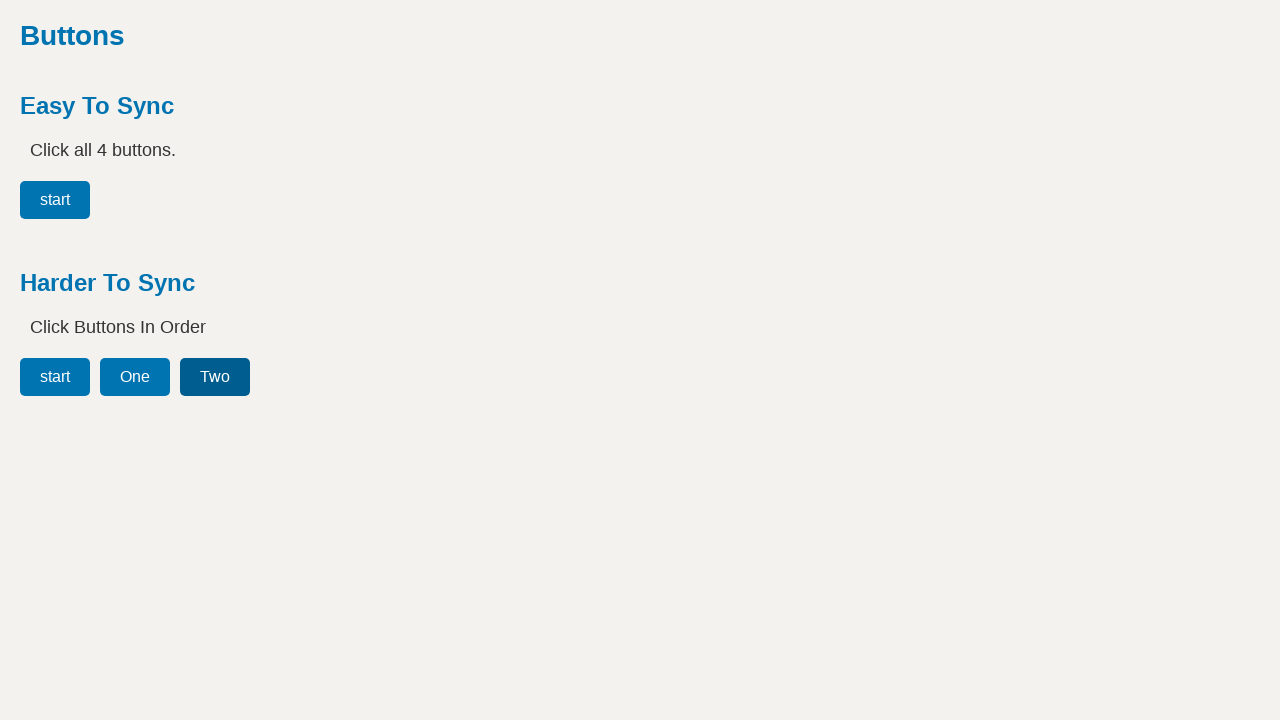

Clicked the Three button at (301, 377) on #button03
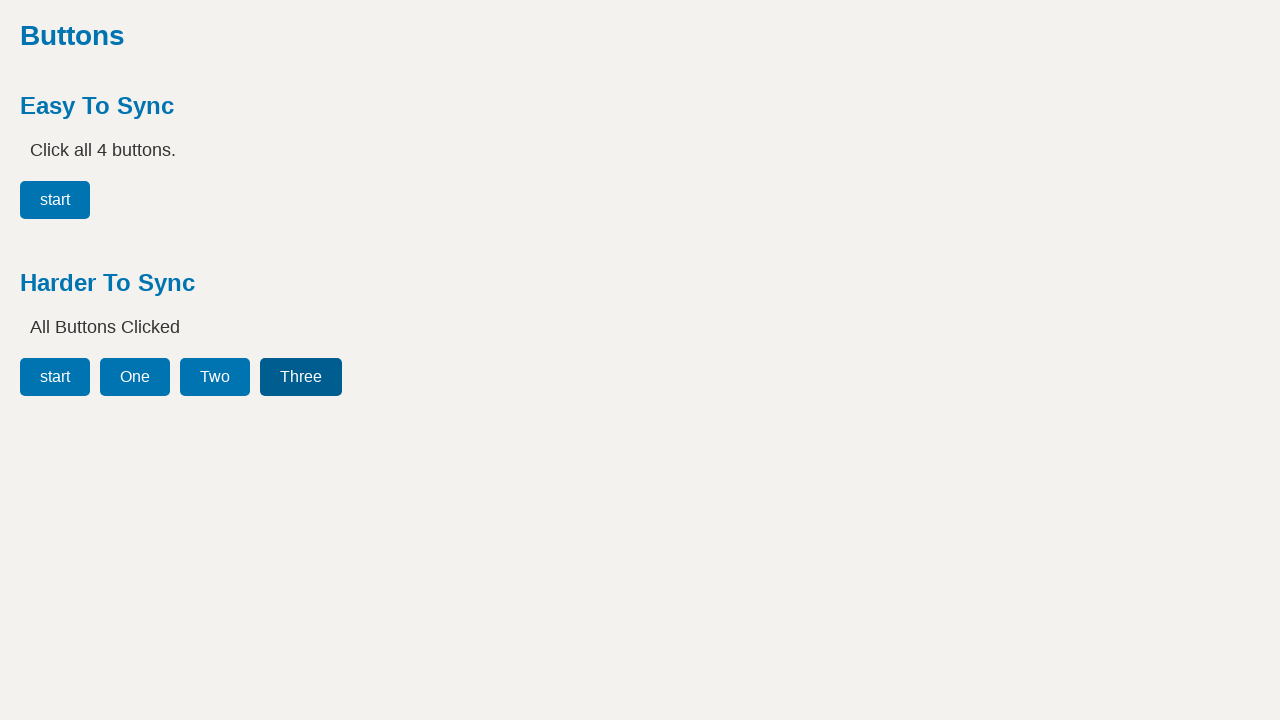

Verified that All Buttons Clicked message appeared
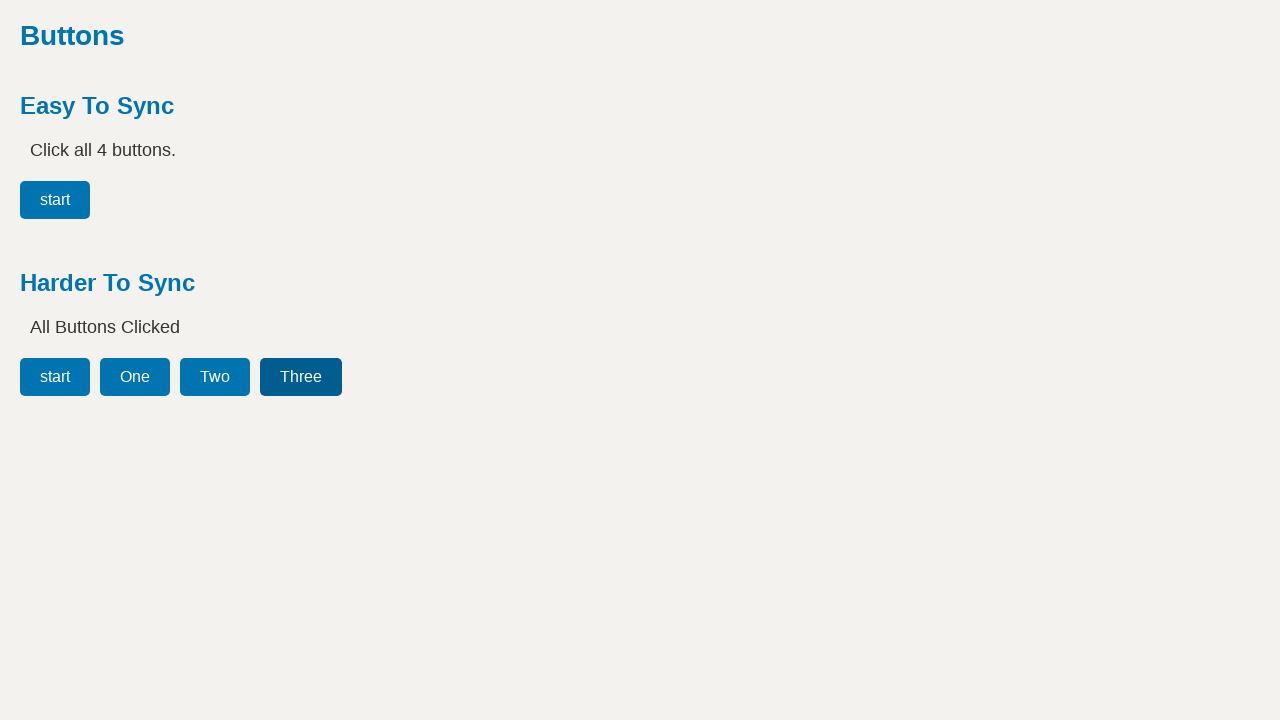

Verified that message reset to Click Buttons In Order
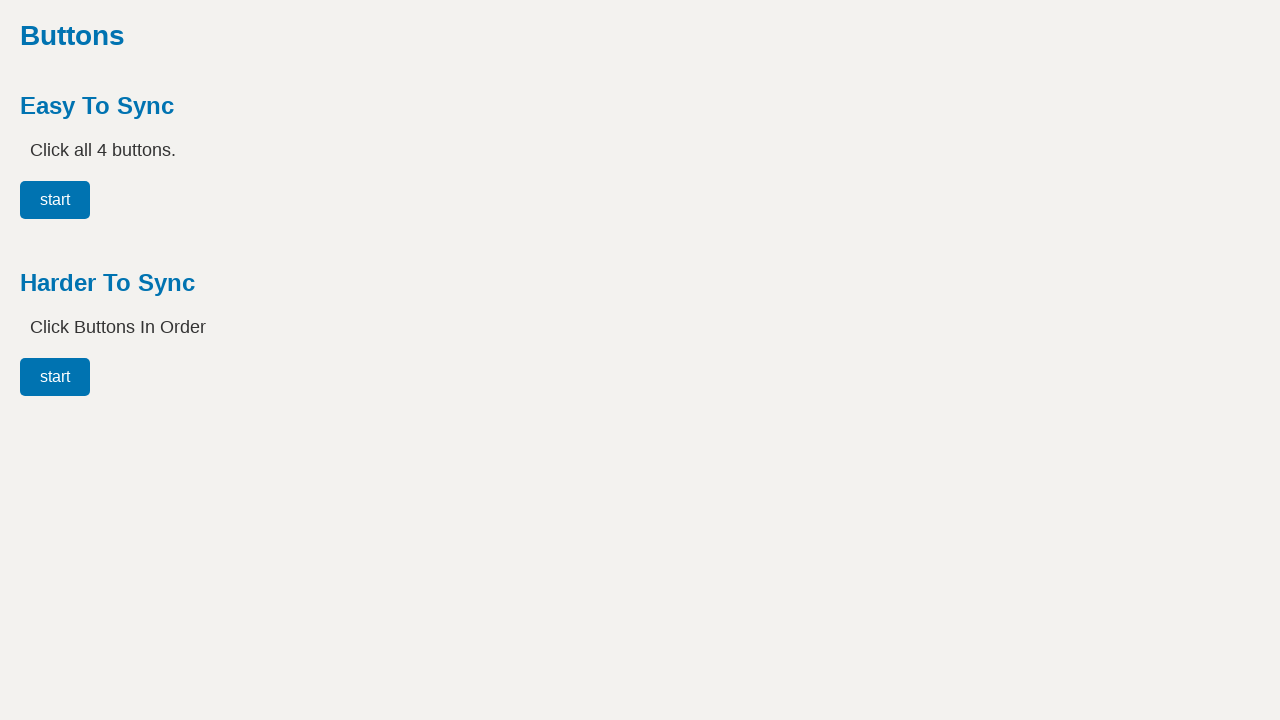

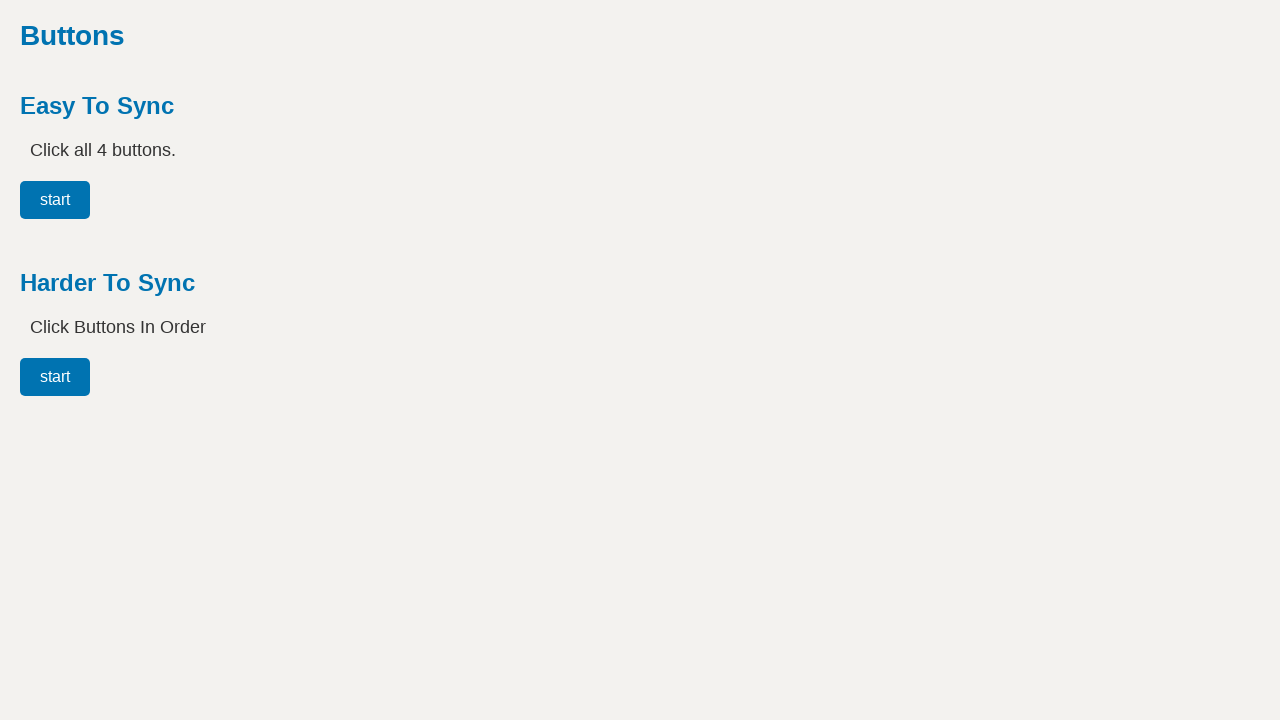